Tests drag and drop functionality within an iframe by dragging an element and dropping it onto a target area

Starting URL: https://jqueryui.com/droppable/

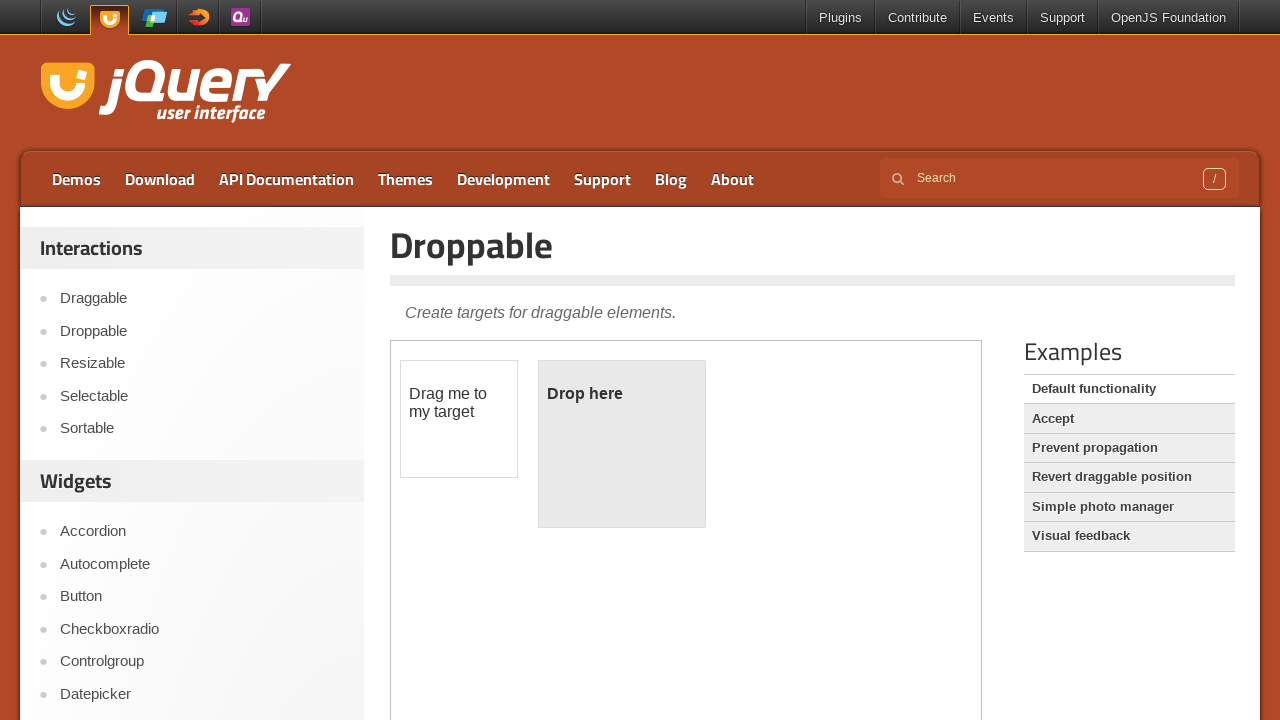

Navigated to jQuery UI droppable demo page
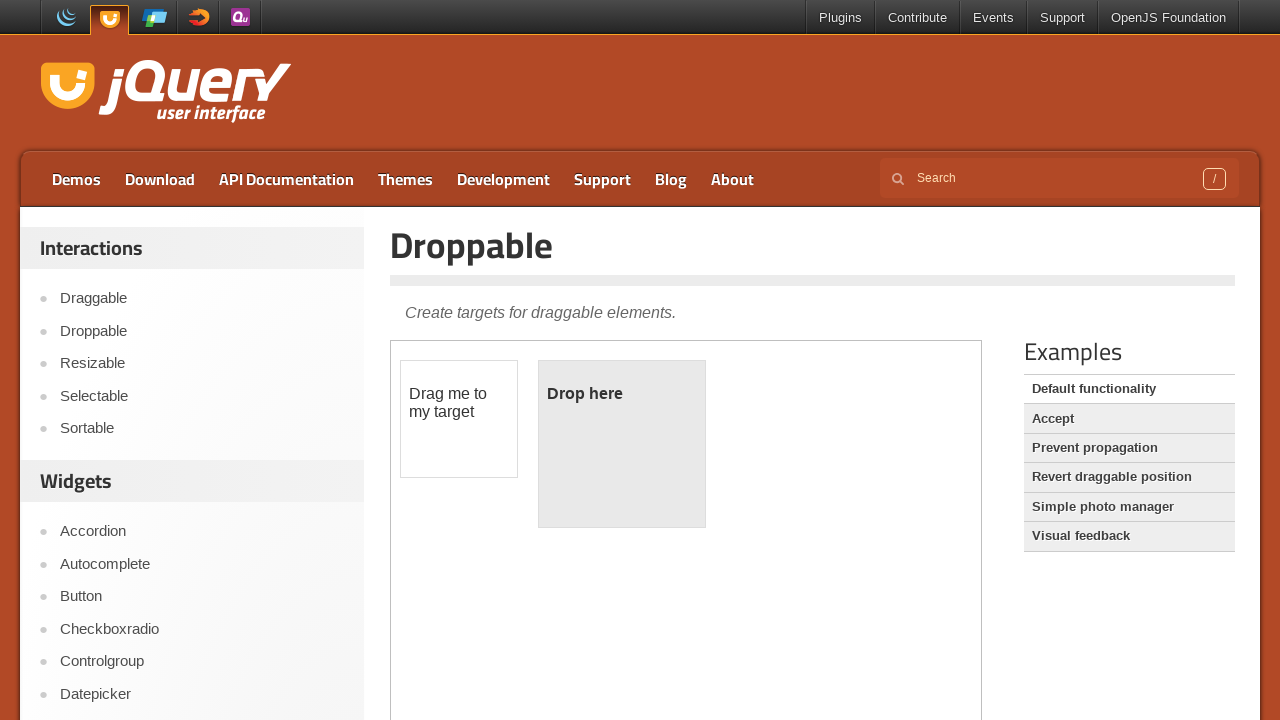

Located the demo iframe
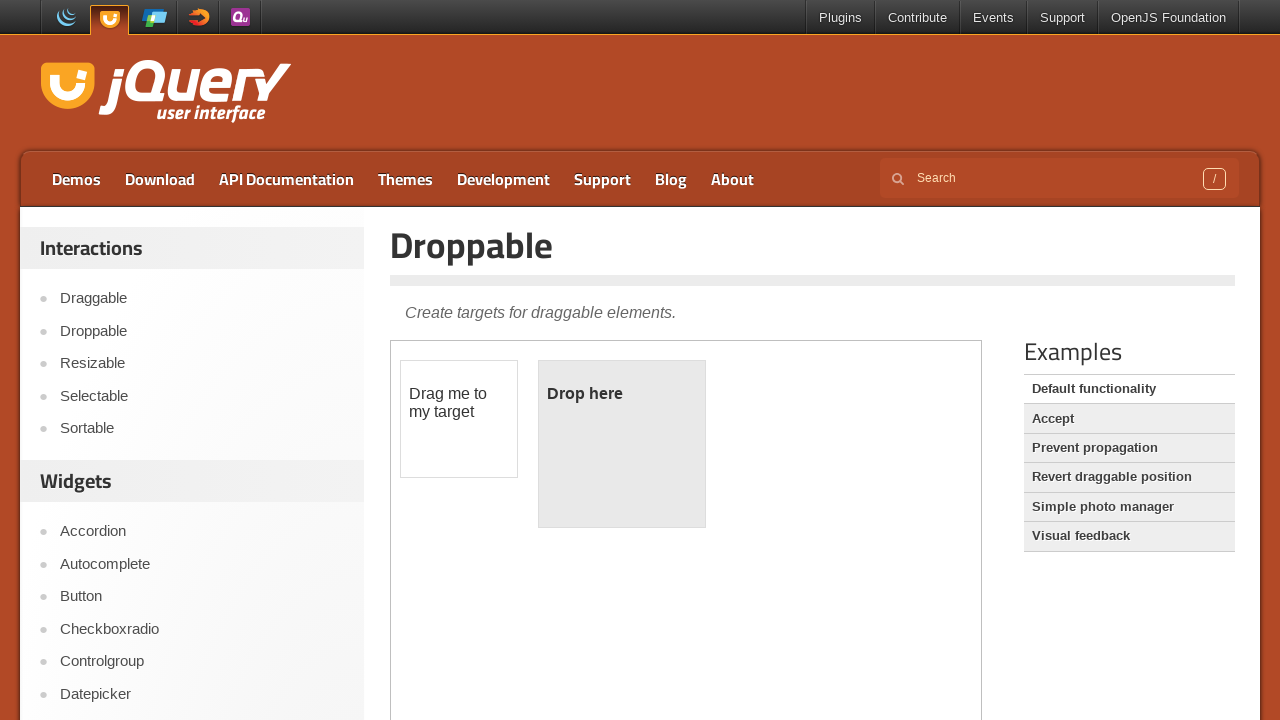

Located the draggable element within the iframe
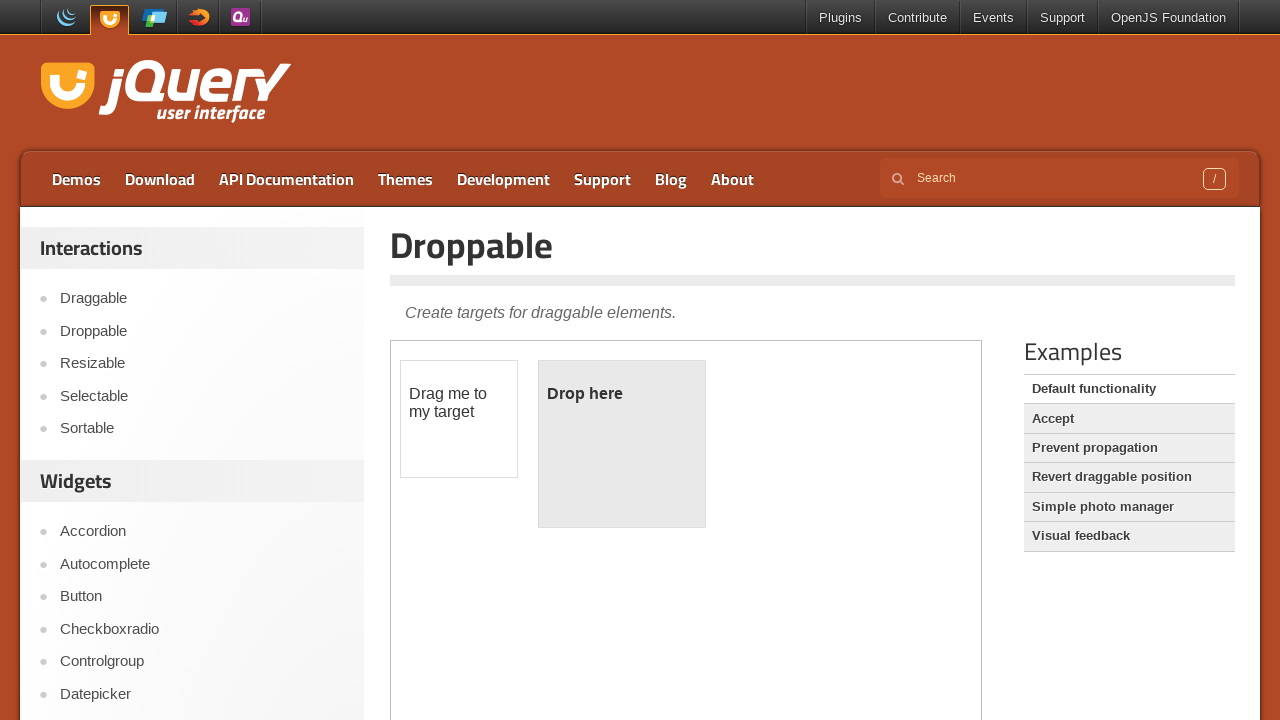

Located the droppable target element within the iframe
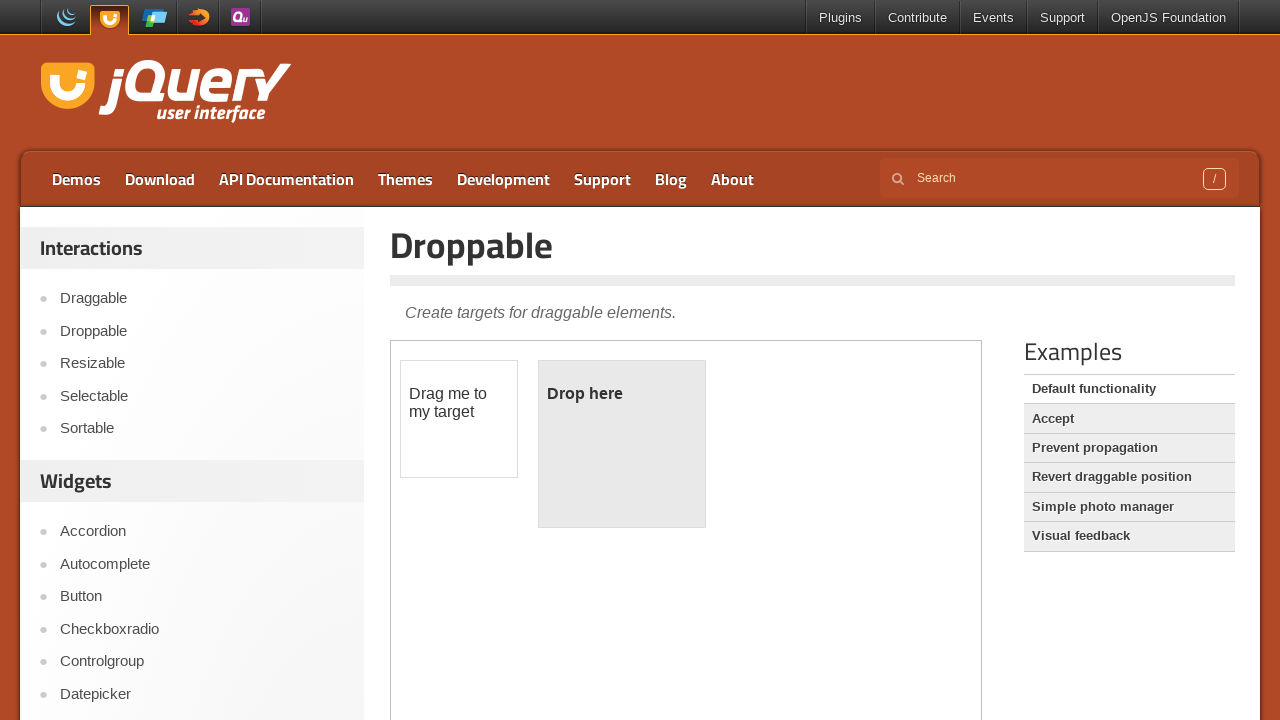

Dragged the draggable element onto the droppable target area at (622, 444)
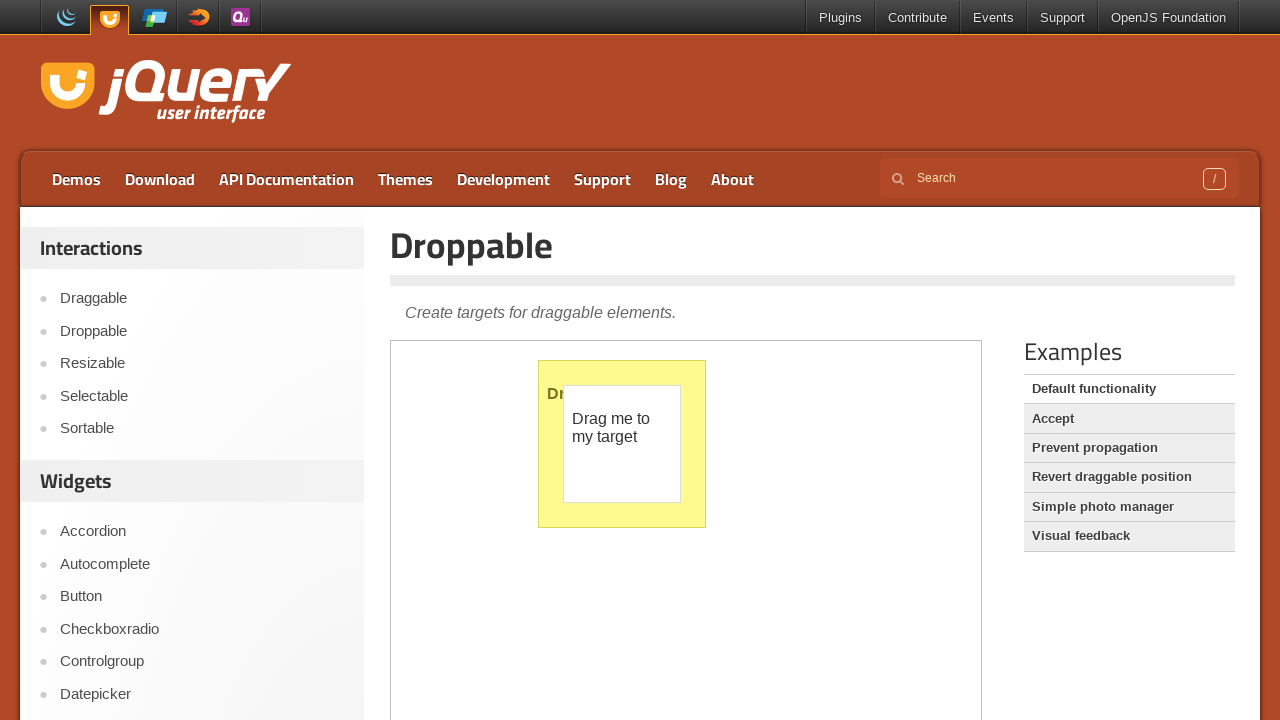

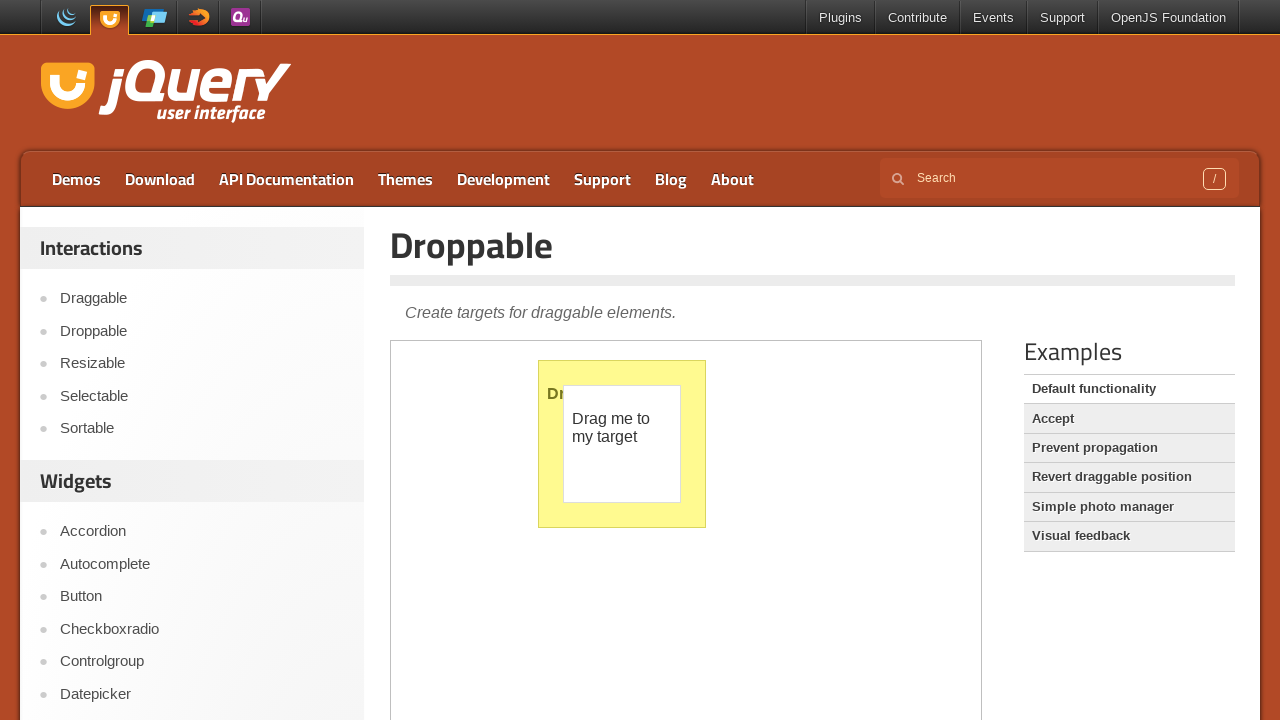